Tests the advanced news search functionality on ringdata.com by entering a search query with Chinese keywords related to fiscal reform and submitting the search form, then waits for results to load.

Starting URL: https://www.ringdata.com/news/advanced/

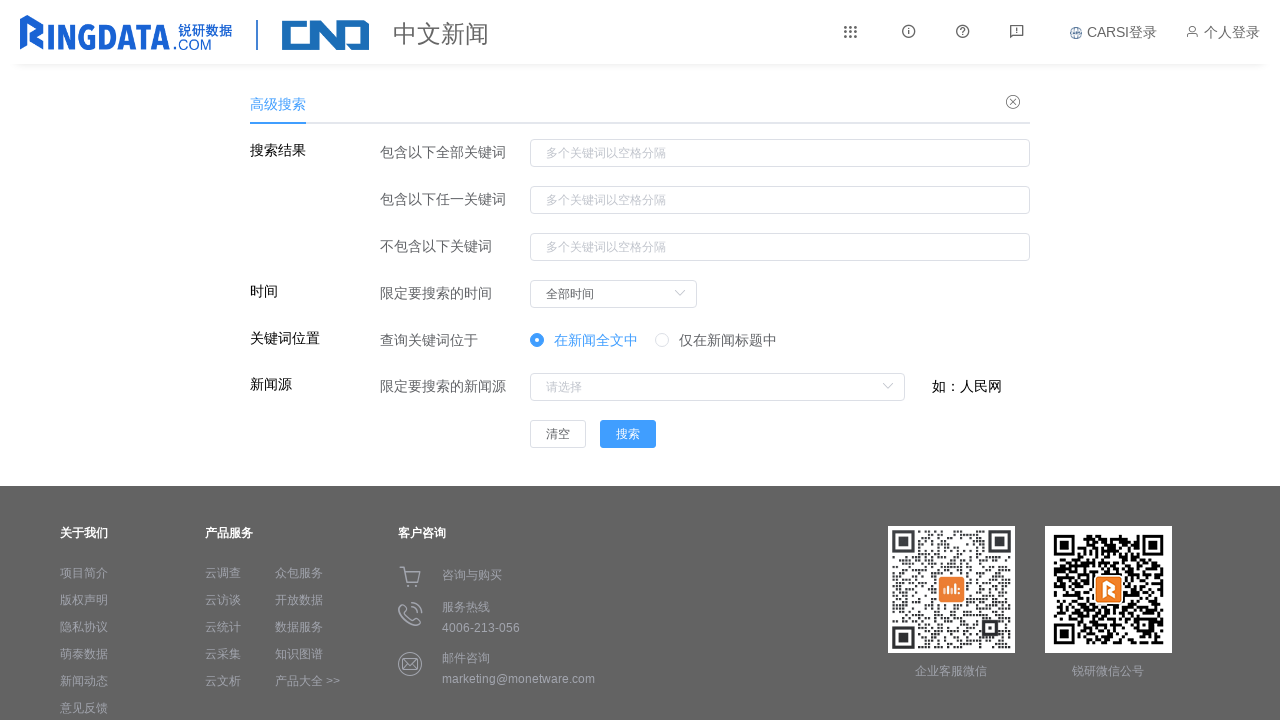

Filled search box with Chinese keywords: '武汉 省直管县 财政 改革 反对' on input.el-input__inner
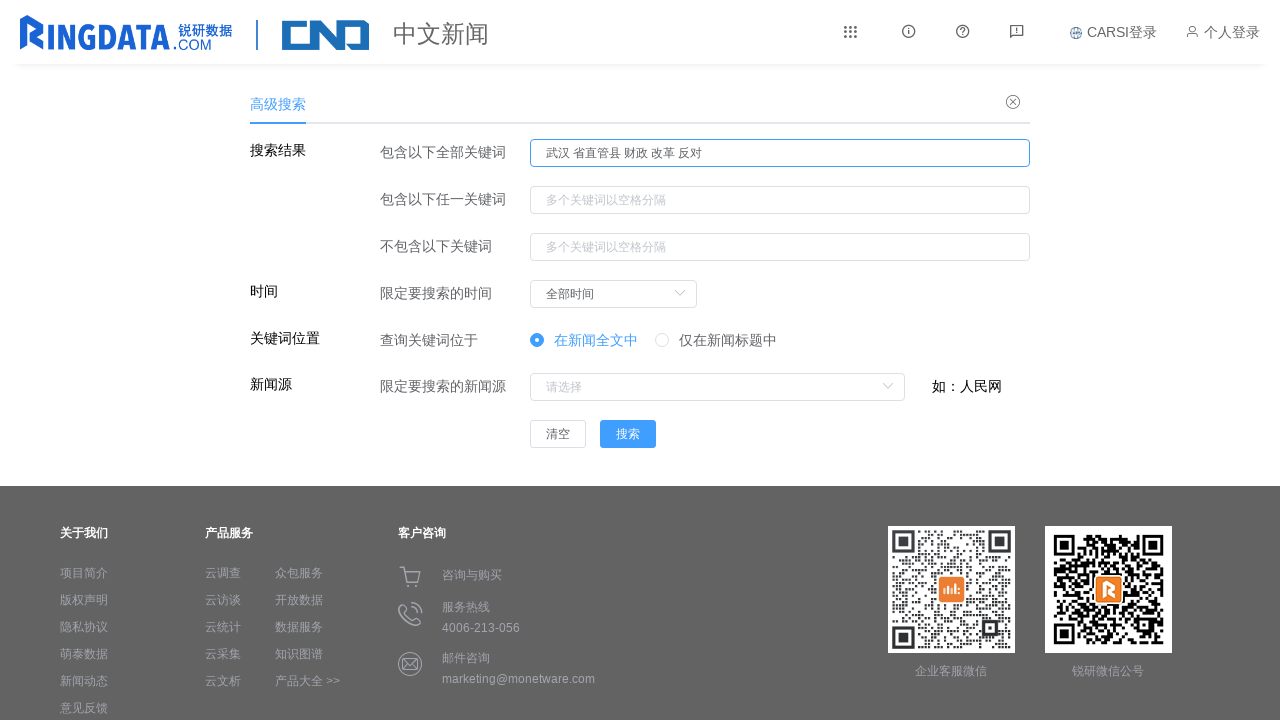

Pressed Enter to initiate search on input.el-input__inner
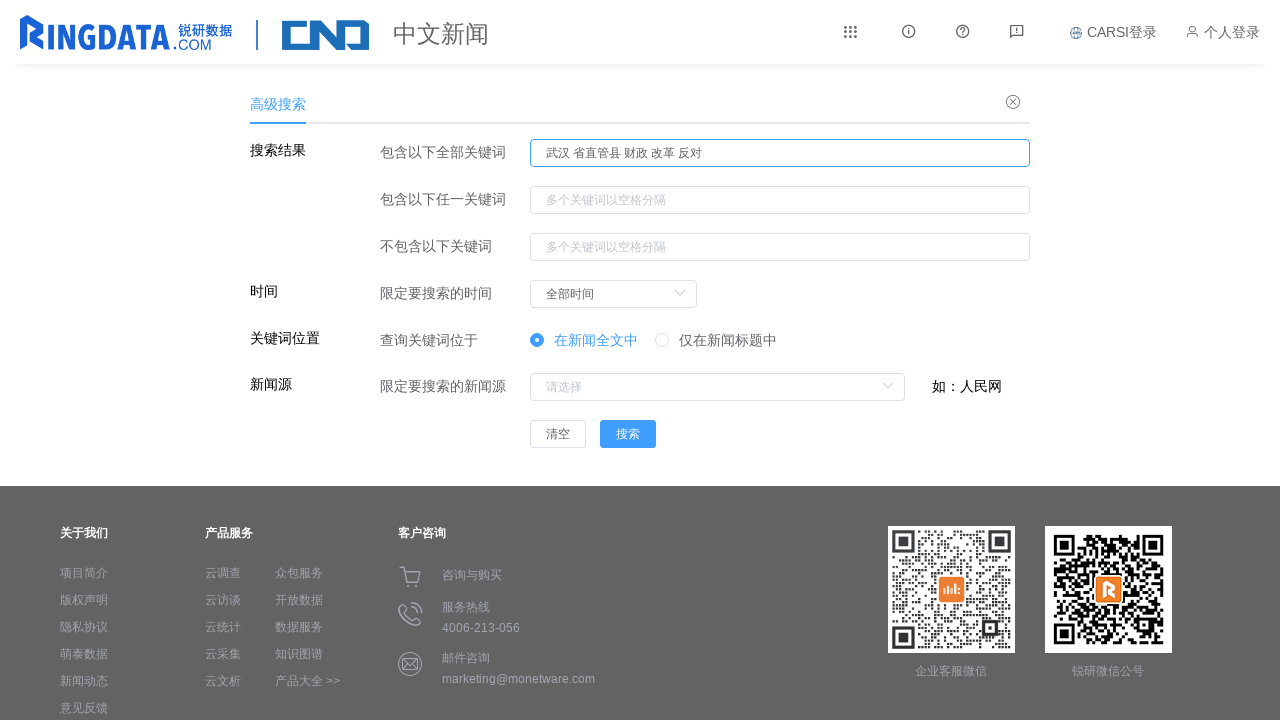

Waited 2 seconds for page to process
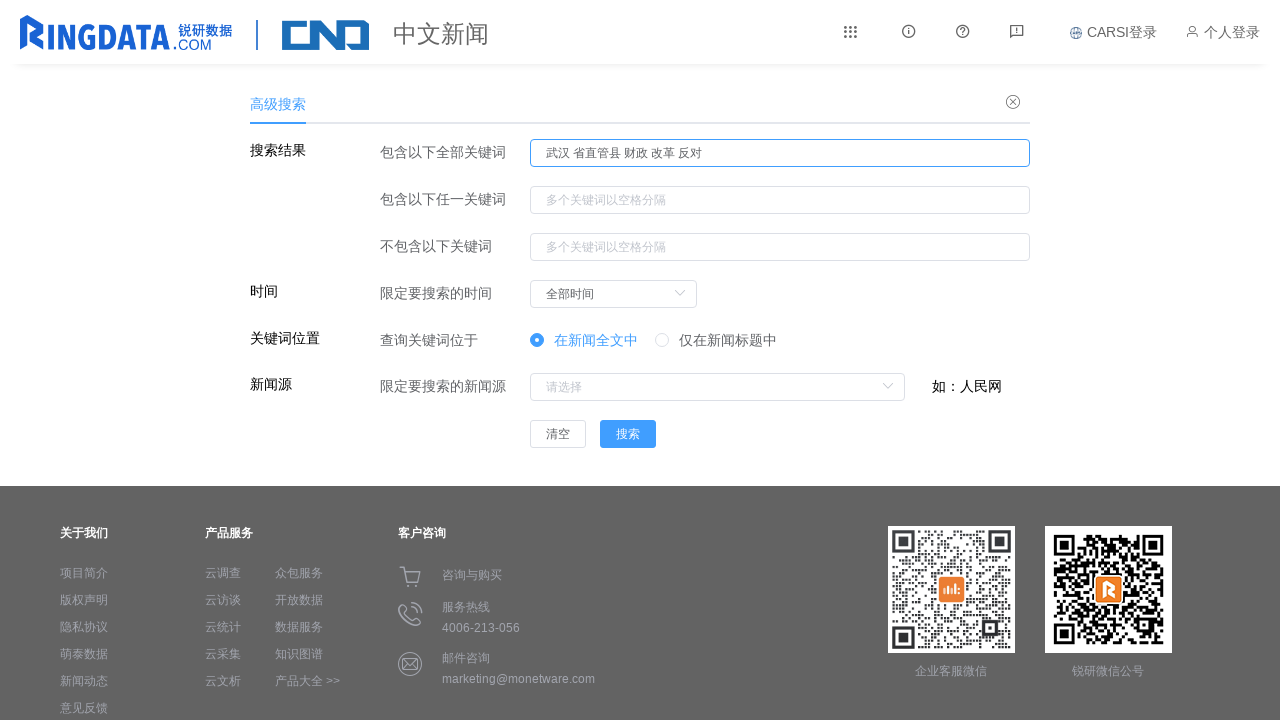

Clicked the primary search button at (628, 434) on button.el-button.el-button--primary.el-button--mini
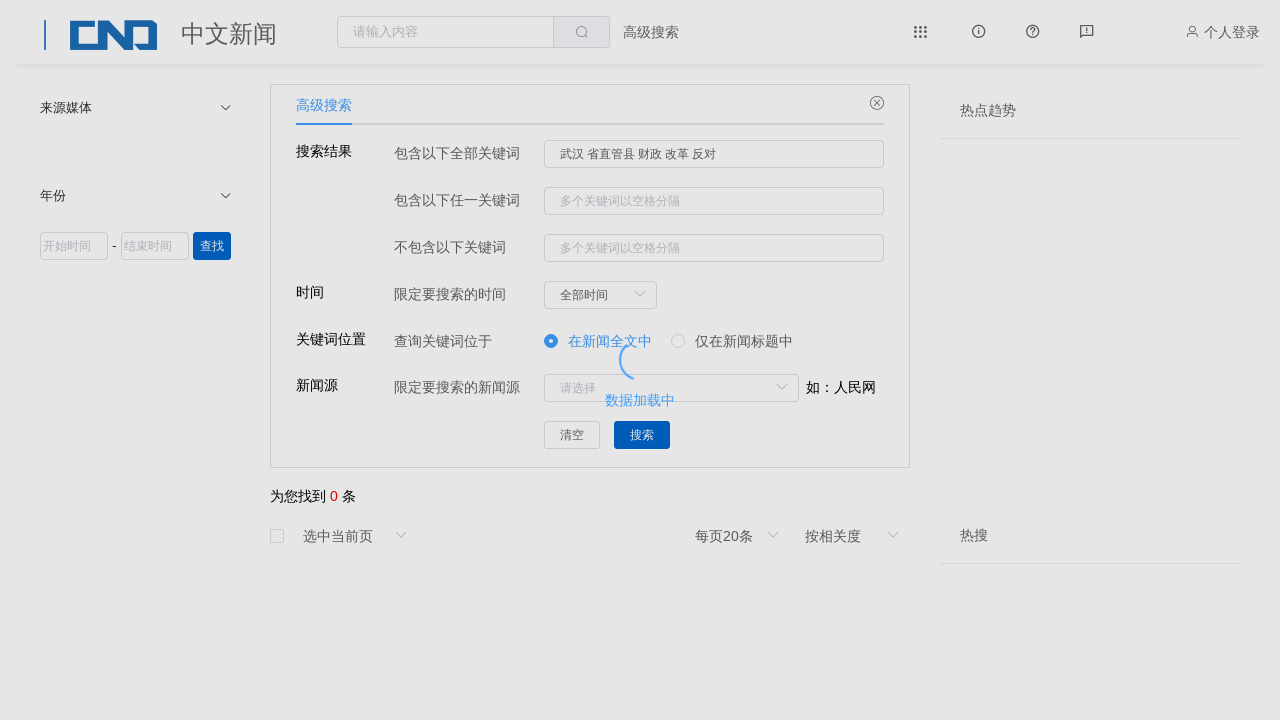

Waited 5 seconds for search results to load
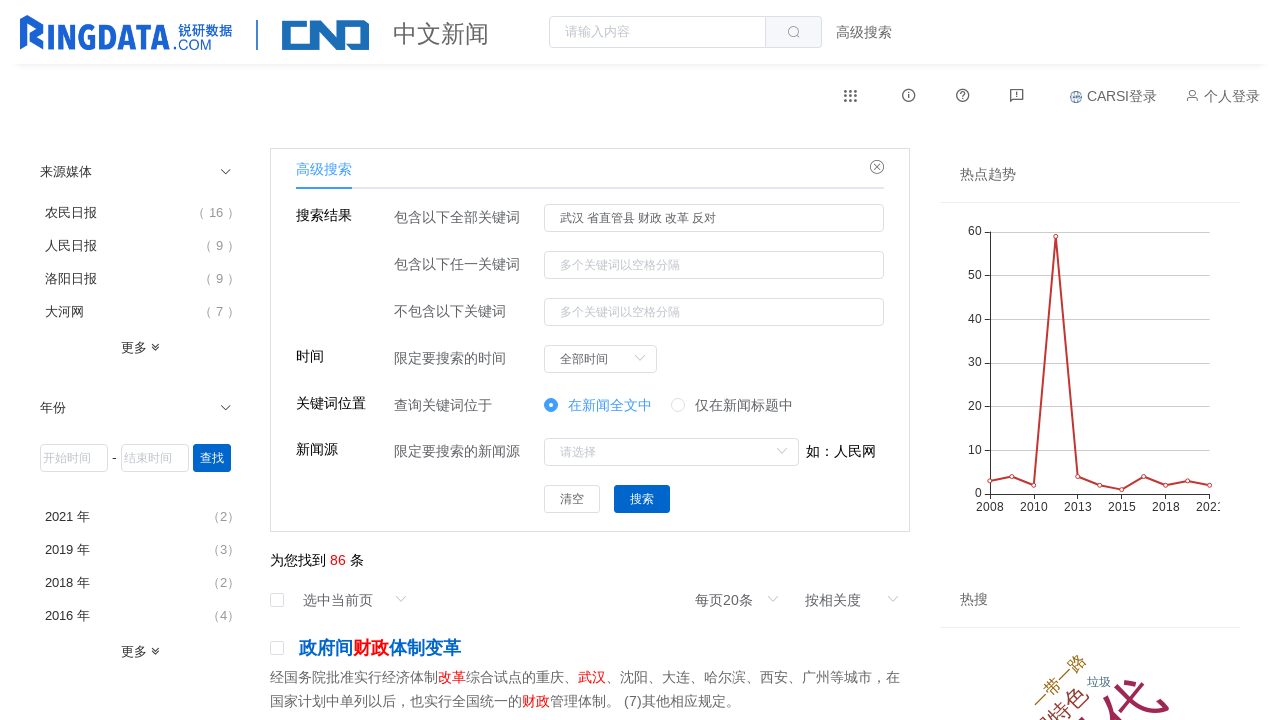

Results list appeared on the page
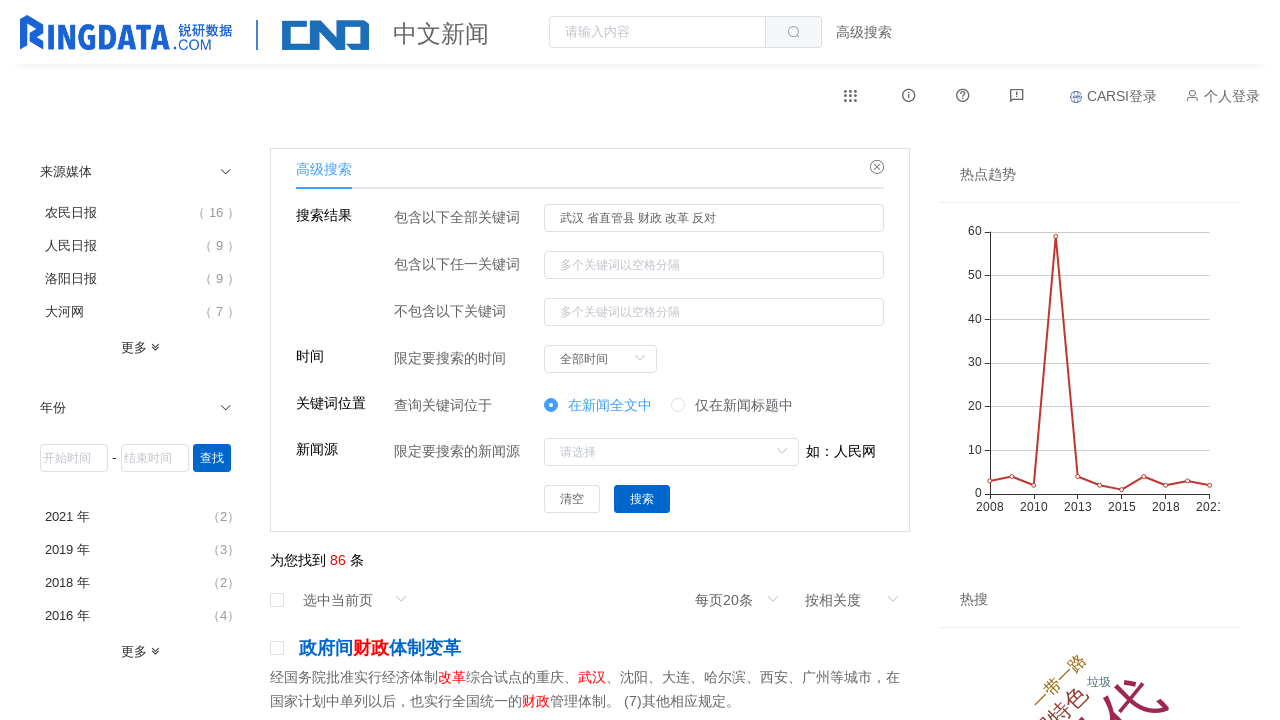

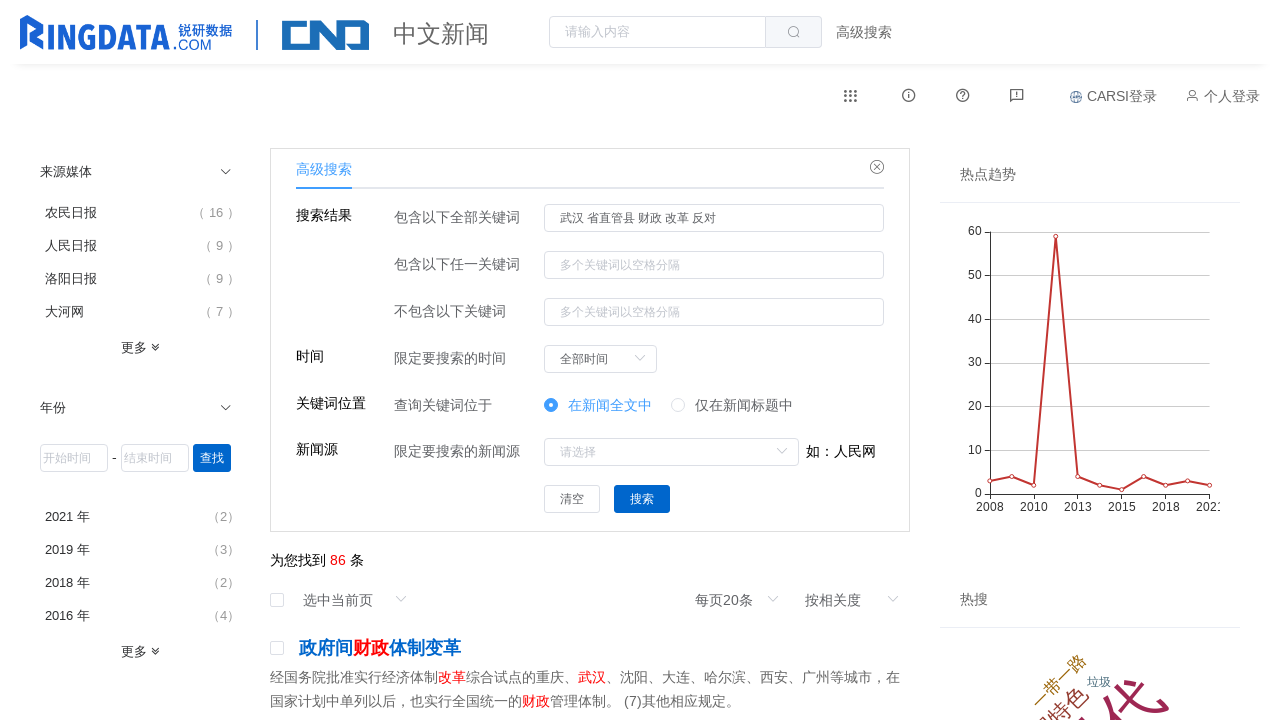